Tests dynamic data loading by clicking a button to load a new user and verifying the user information is displayed

Starting URL: https://syntaxprojects.com/dynamic-data-loading-demo.php

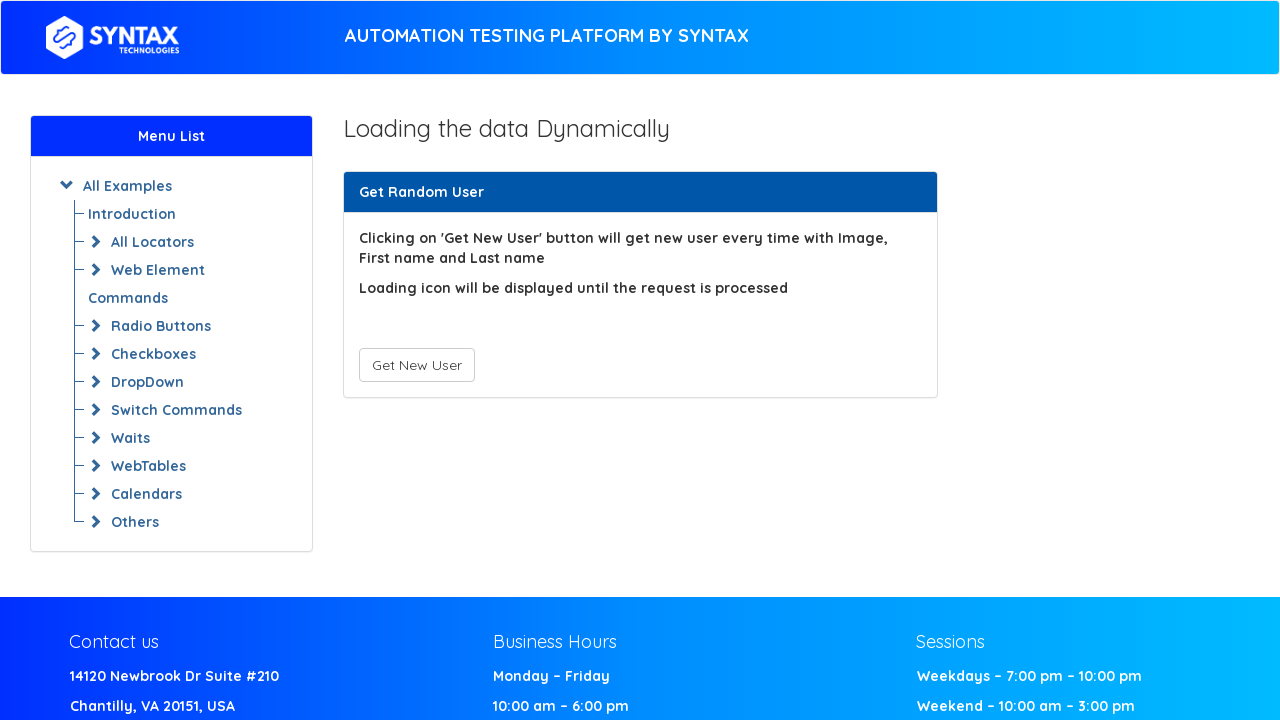

Clicked 'Get New User' button to load new user data at (416, 365) on button[type='button']
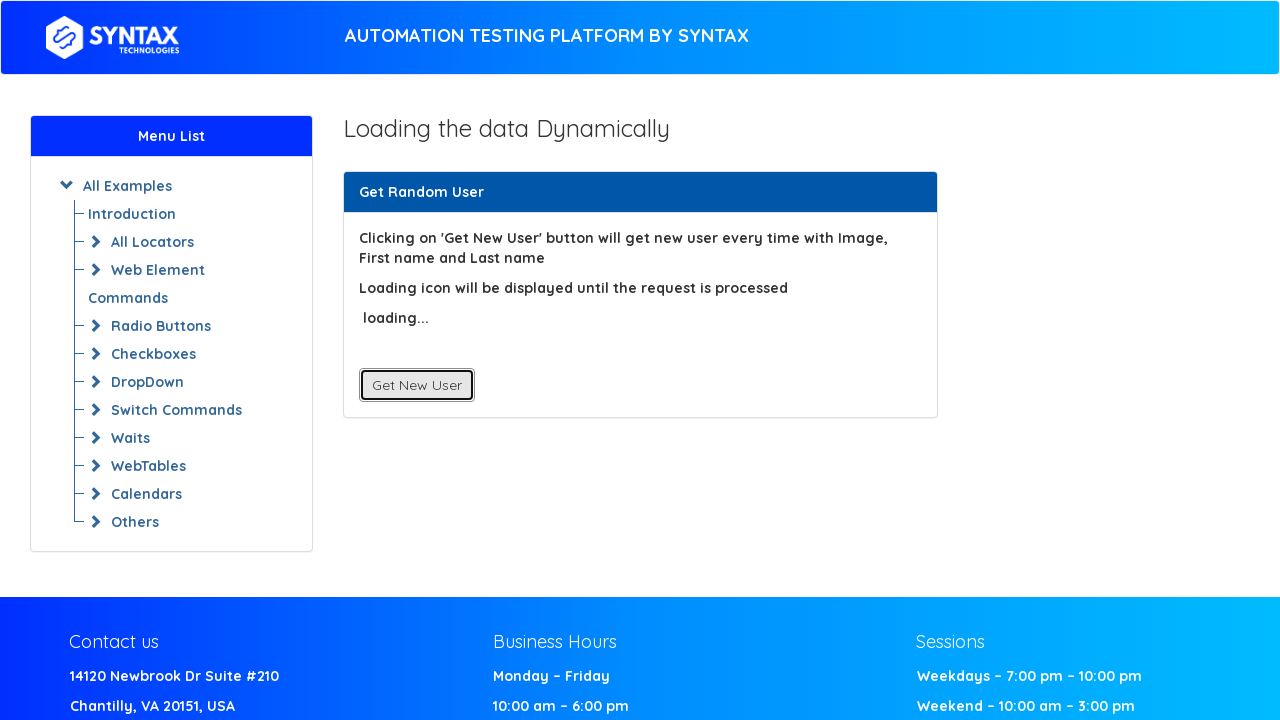

User data loaded - First Name field is now visible
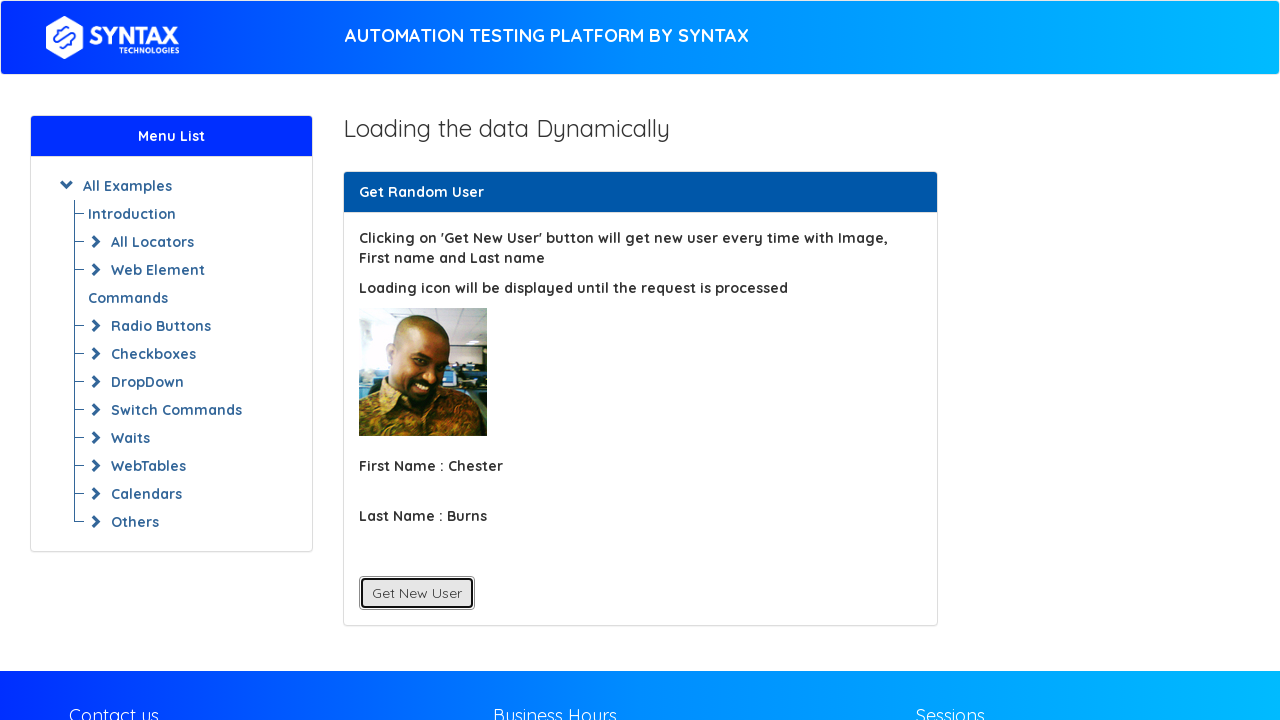

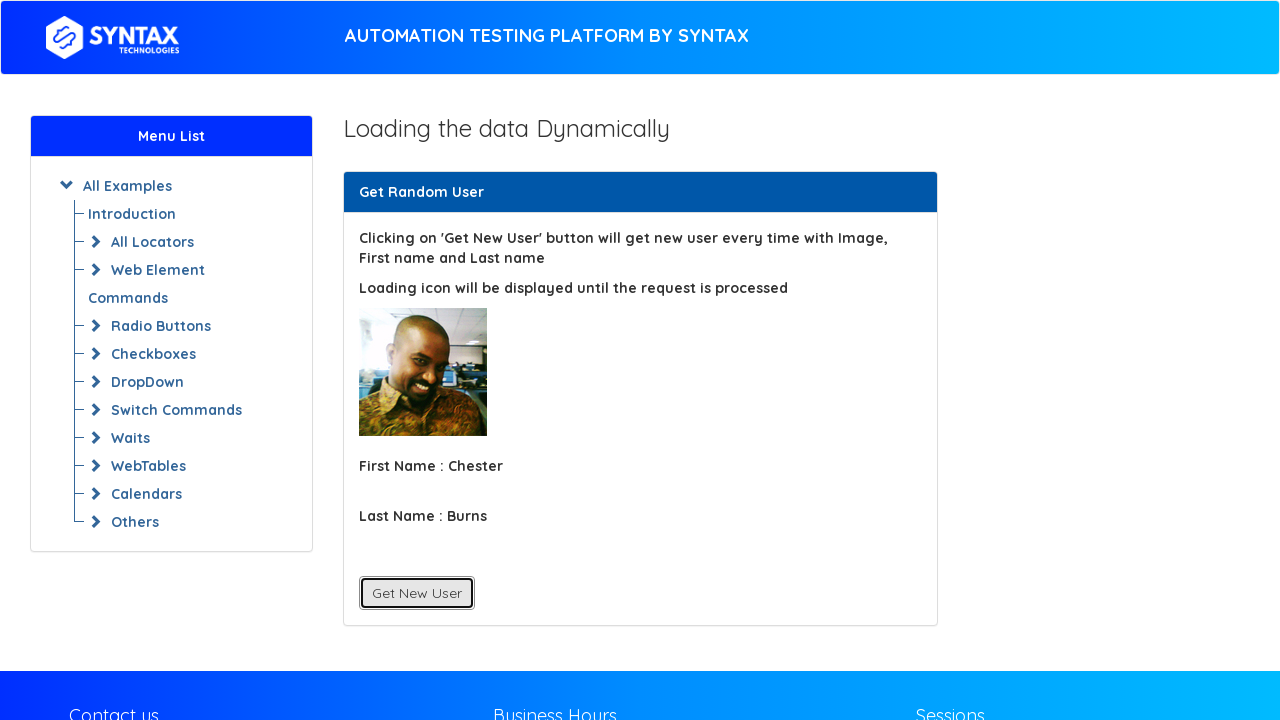